Unittest-based test that searches Python.org for "pycon" and verifies results are found

Starting URL: http://www.python.org

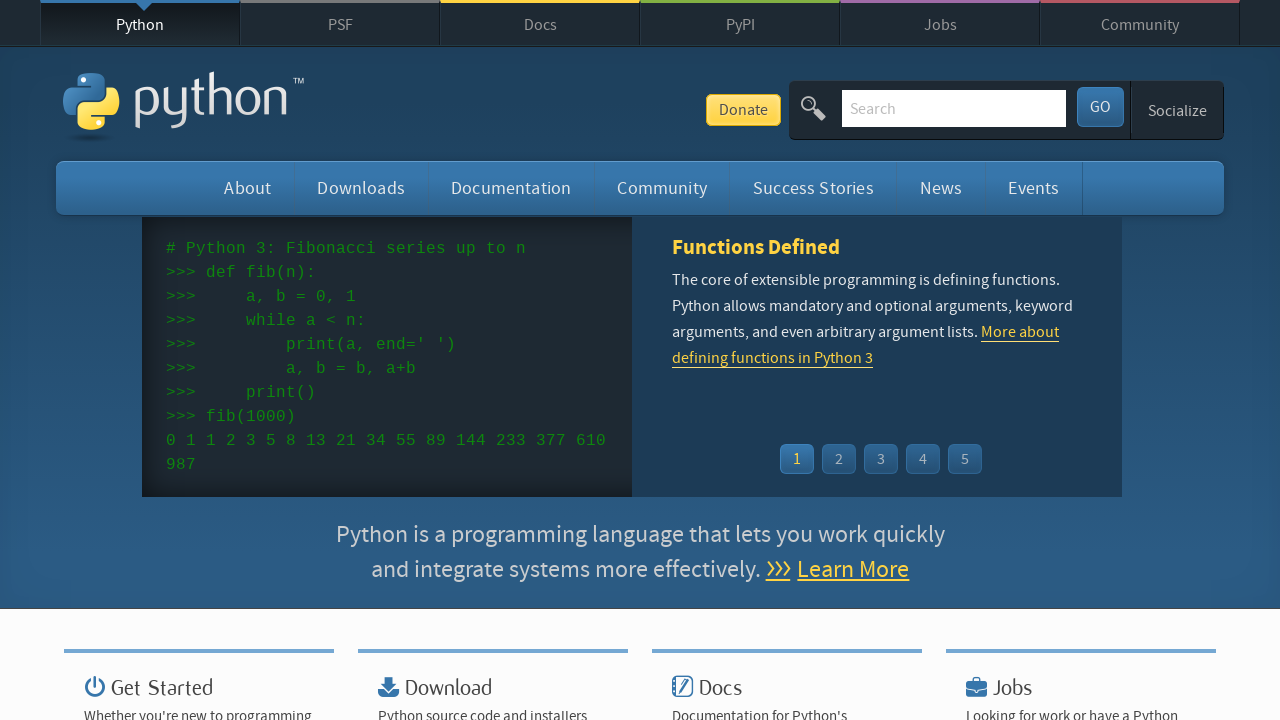

Filled search box with 'pycon' on input[name='q']
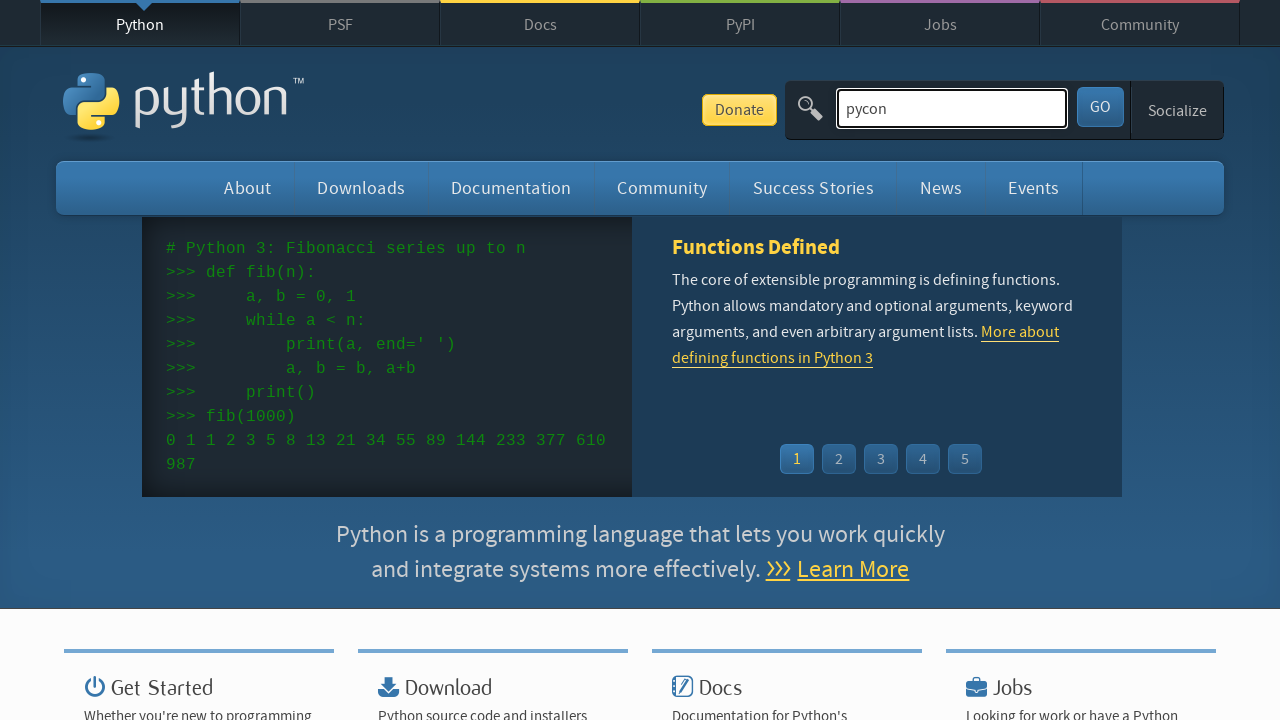

Pressed Enter to submit search on input[name='q']
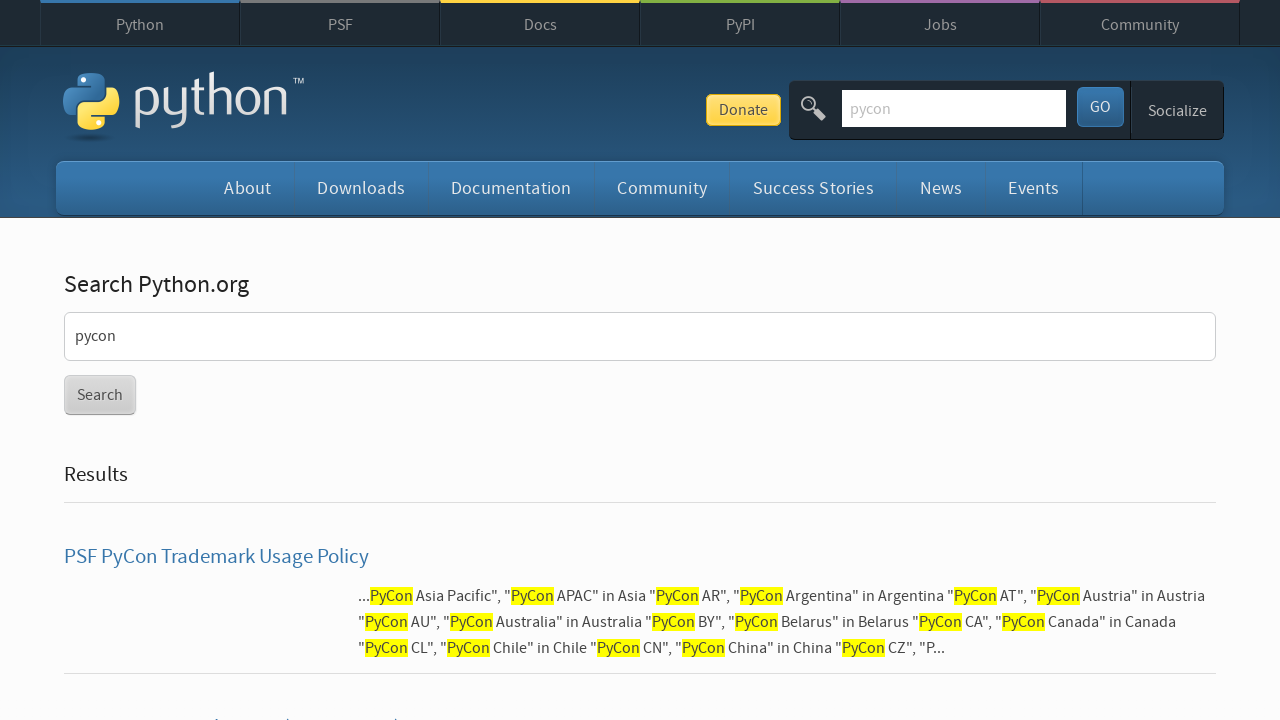

Search results page loaded (network idle)
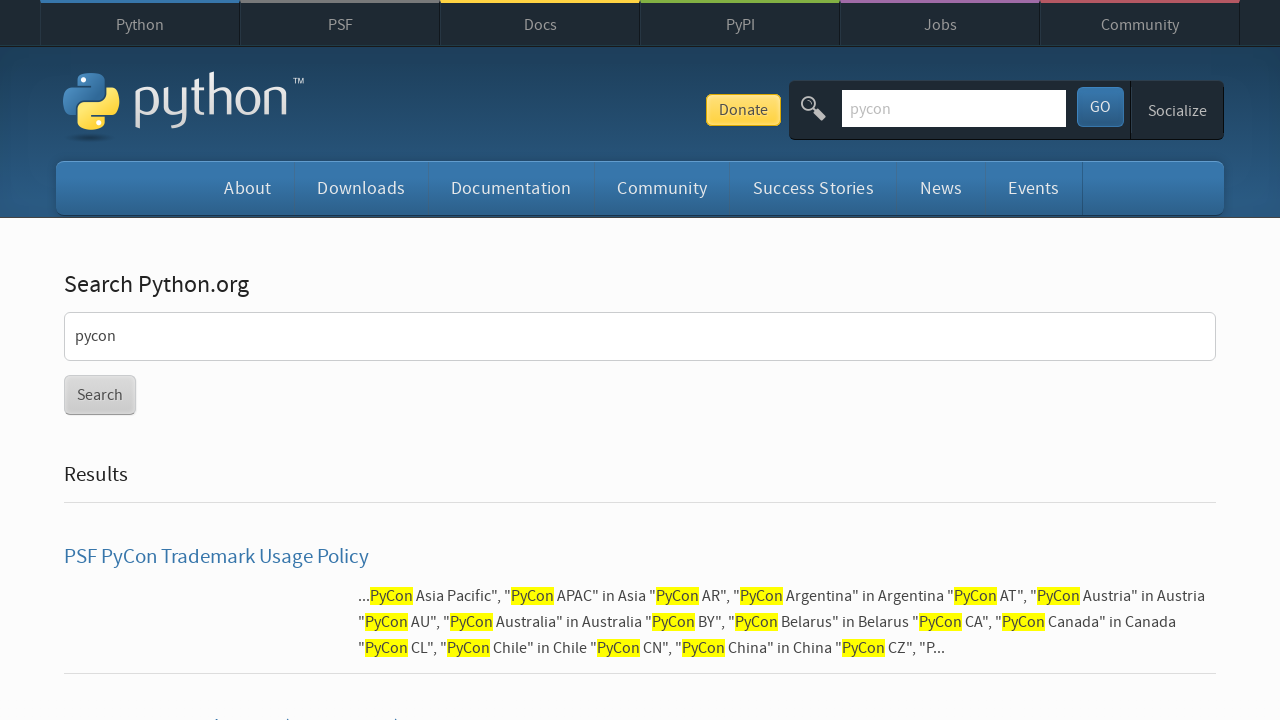

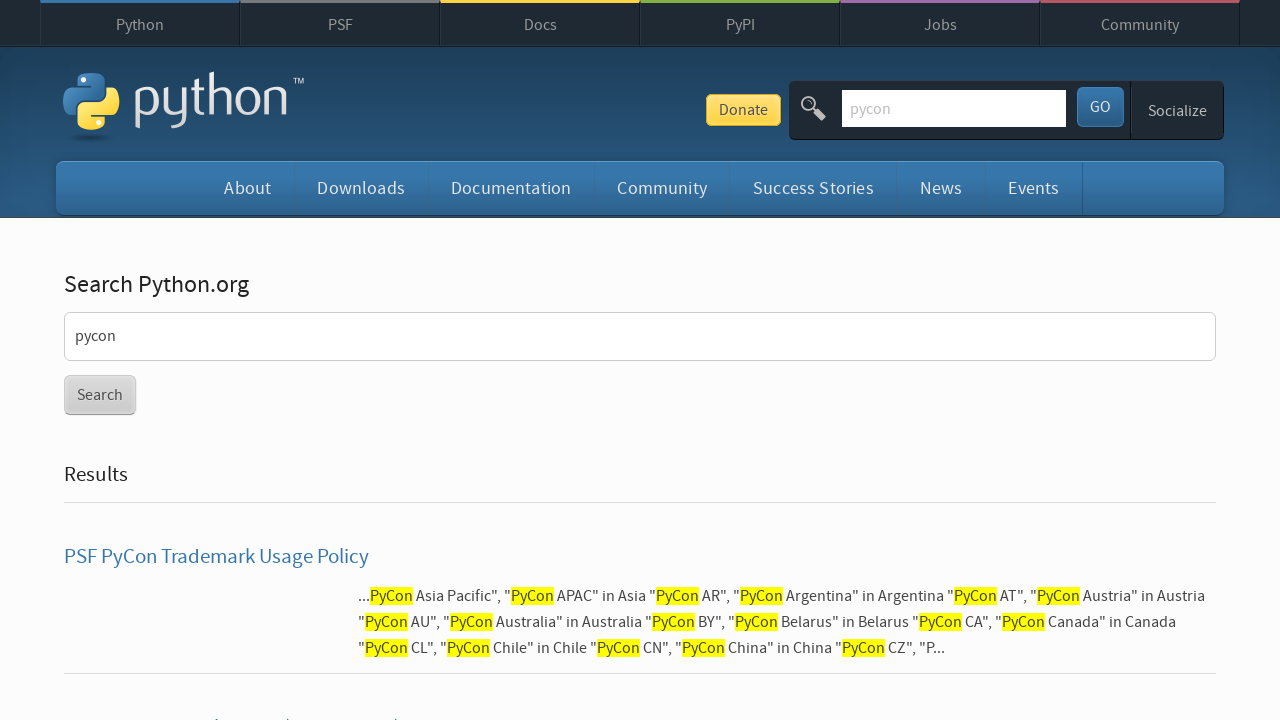